Tests a credit/loan calculator by filling in the desired sum, number of months, and interest rate, then clicking the Calculate button to compute the result.

Starting URL: https://testing.bsuir.by/calculatorkreditov/

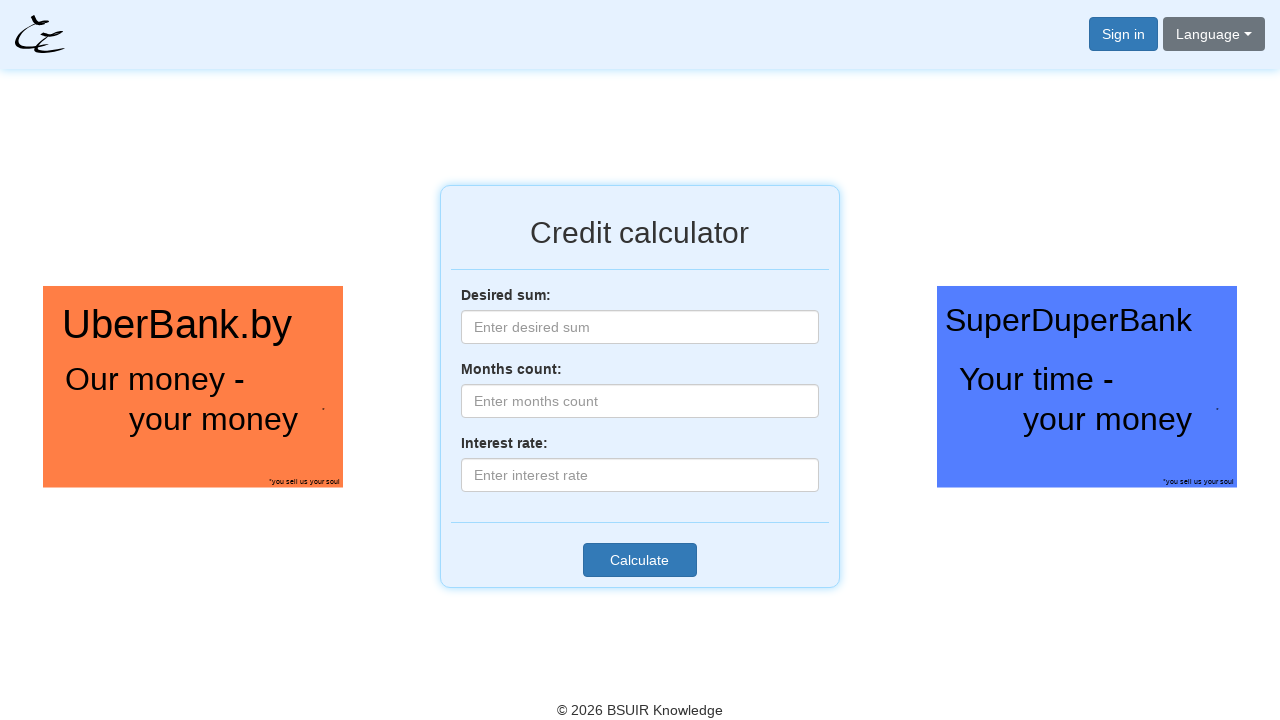

Filled desired loan sum field with 100000 on #desiredSum
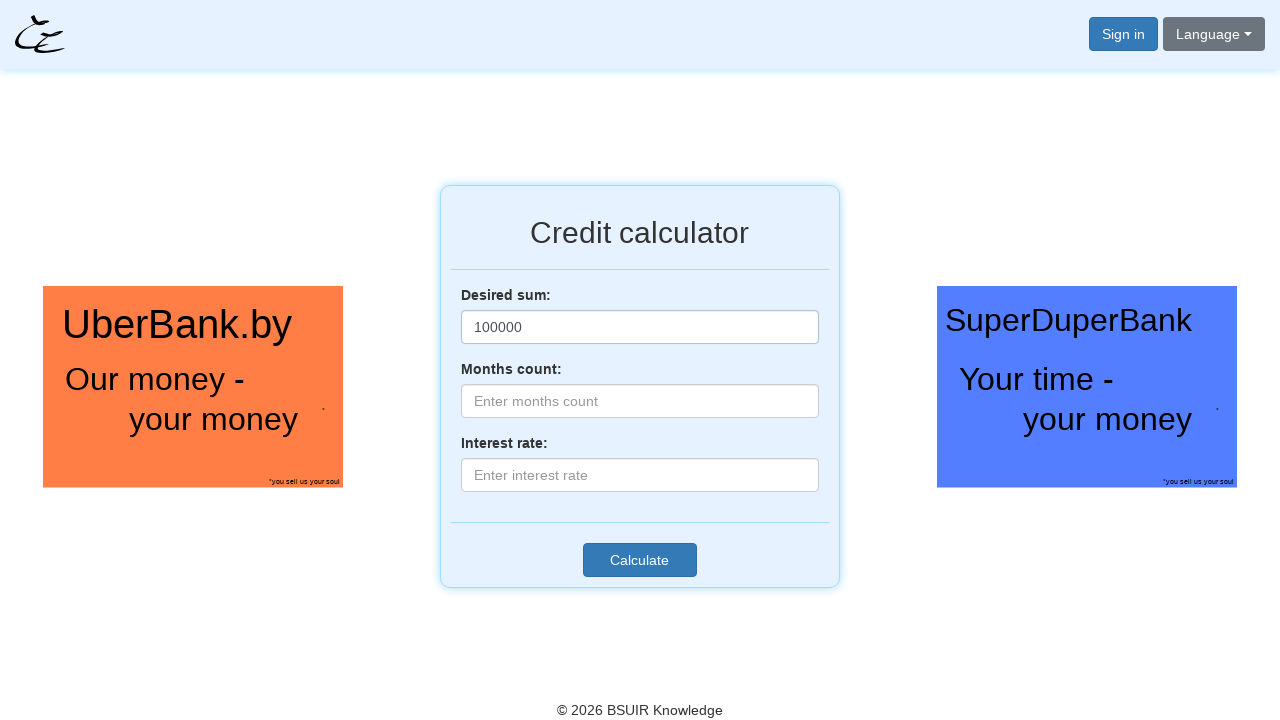

Filled number of months field with 10 on #monthsCount
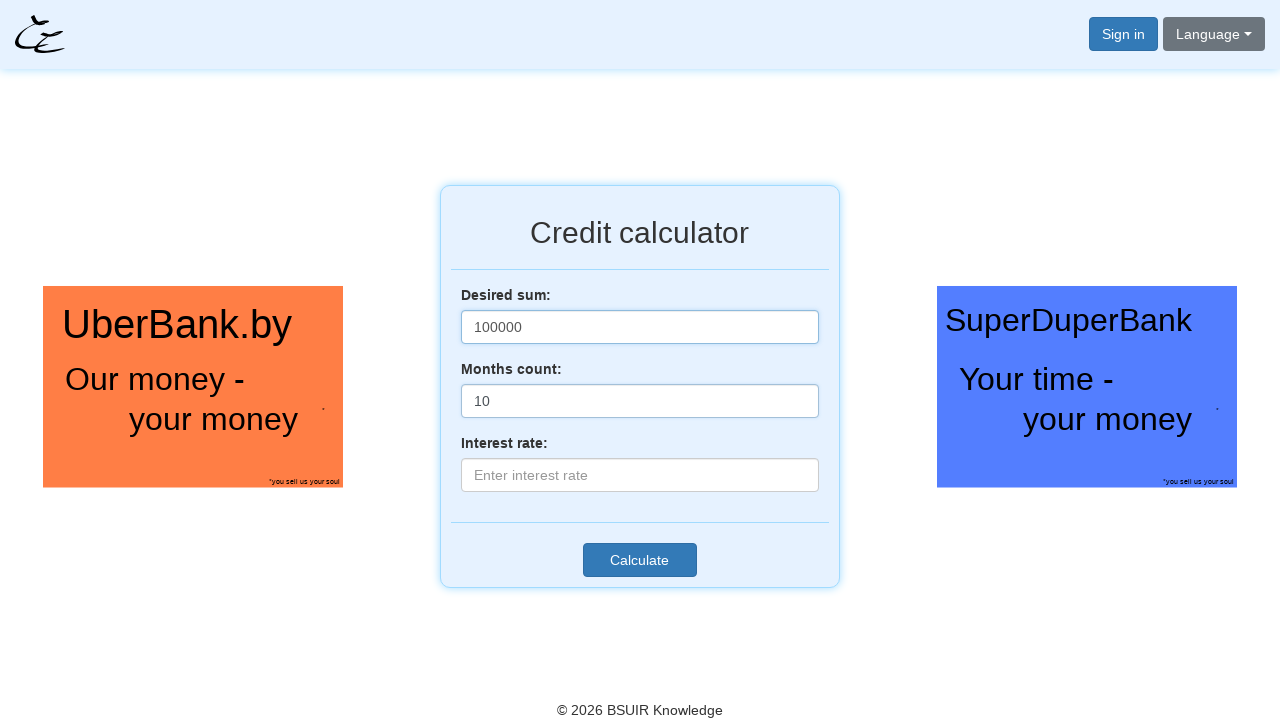

Filled interest rate field with 10 on #interestRate
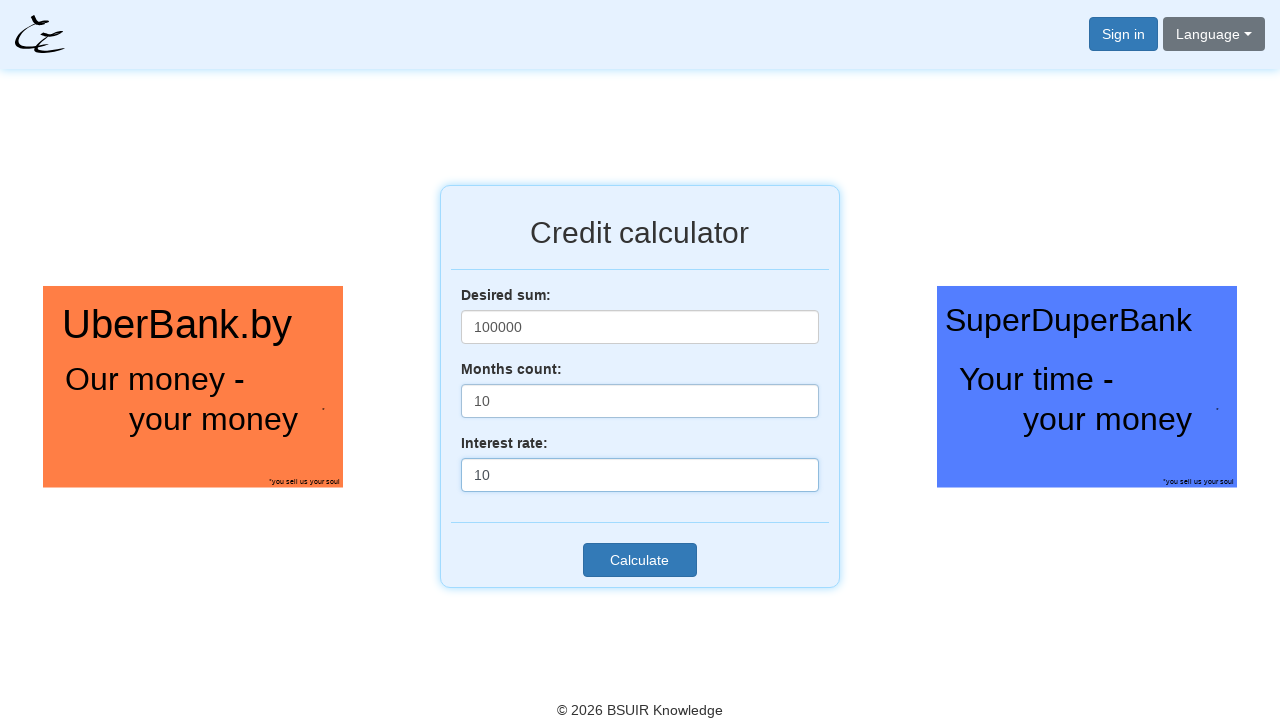

Clicked Calculate button to compute loan results at (640, 560) on button.btn-primary:has-text('Calculate')
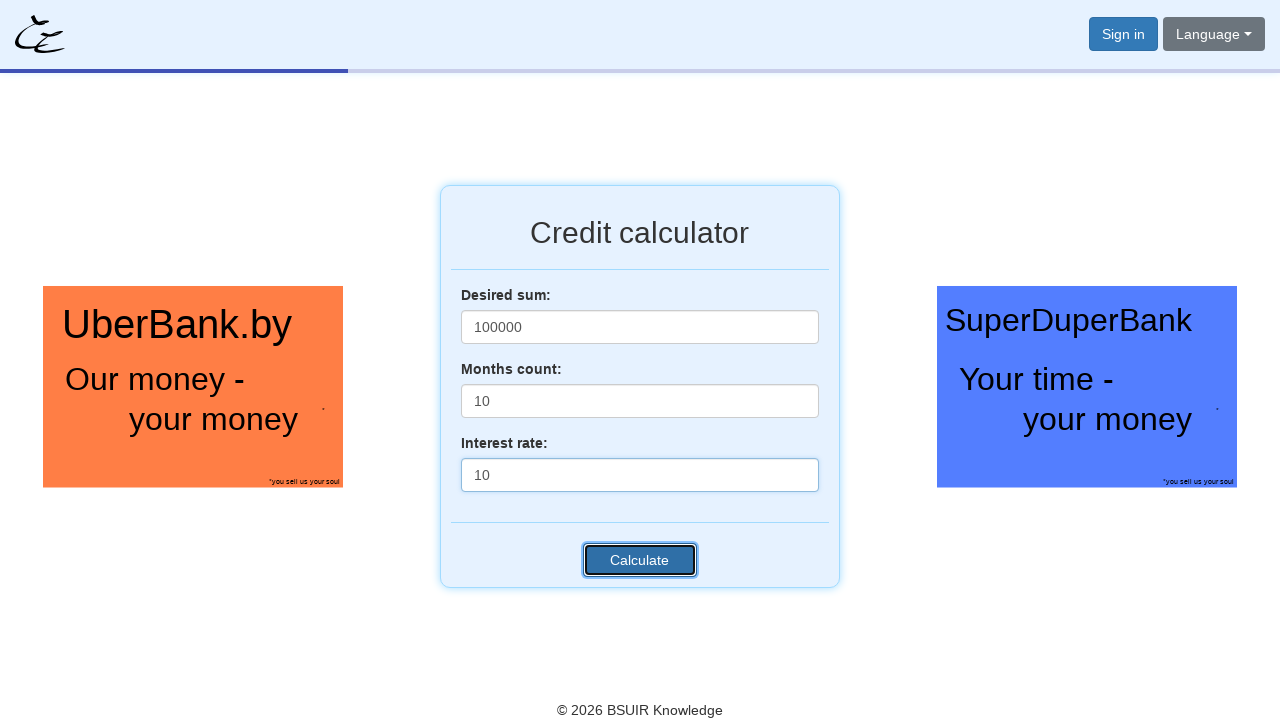

Waited for calculation results to appear
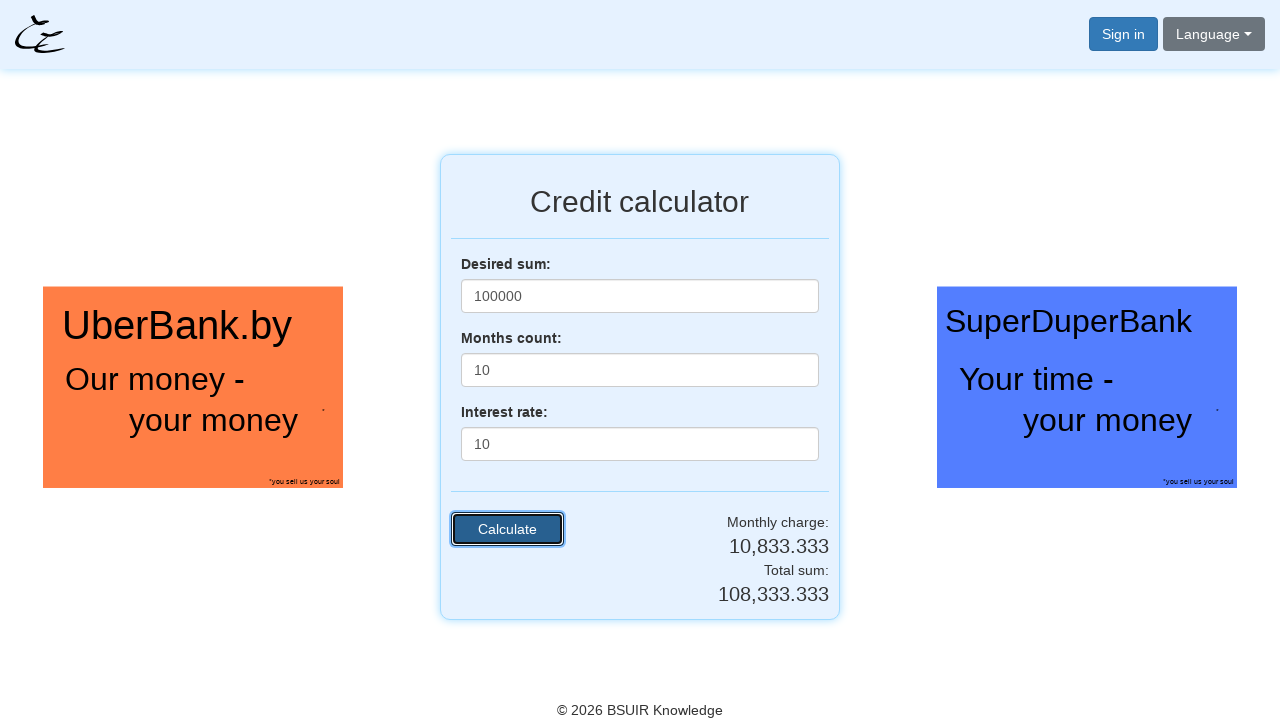

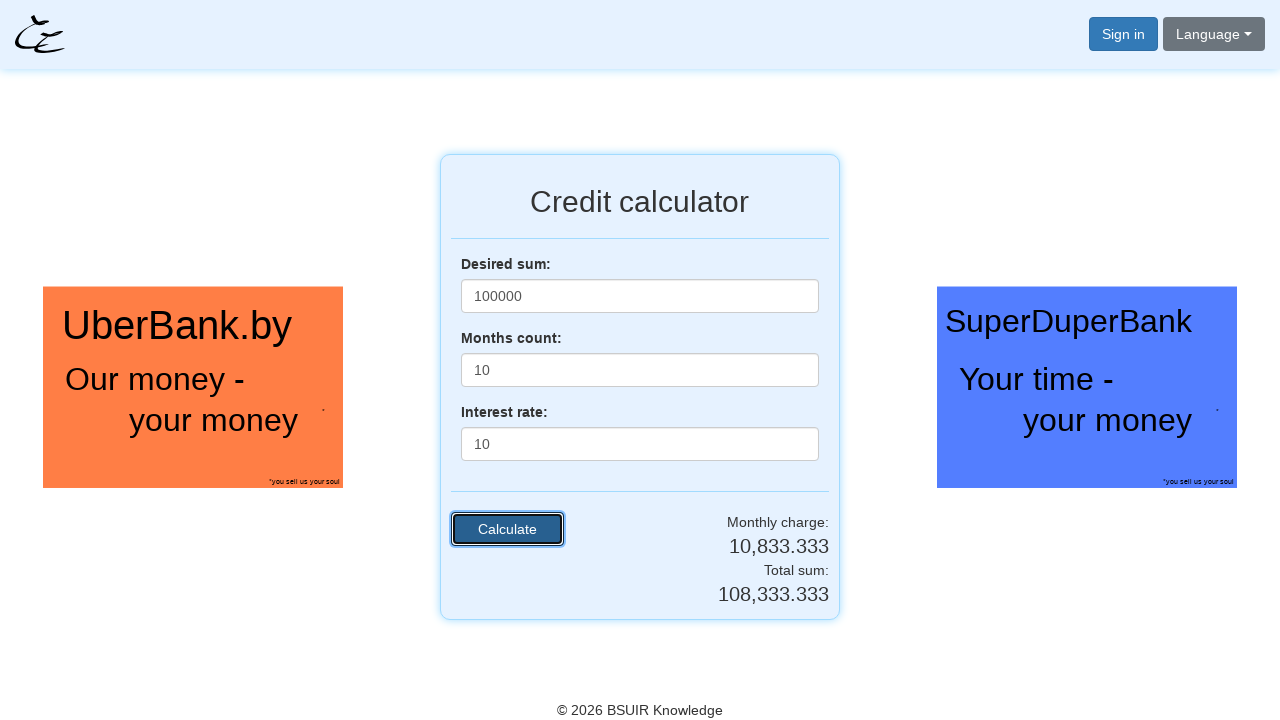